Tests frame handling by interacting with elements inside different frames including nested frames, demonstrating switching between frames and back to default content

Starting URL: https://www.leafground.com/frame.xhtml

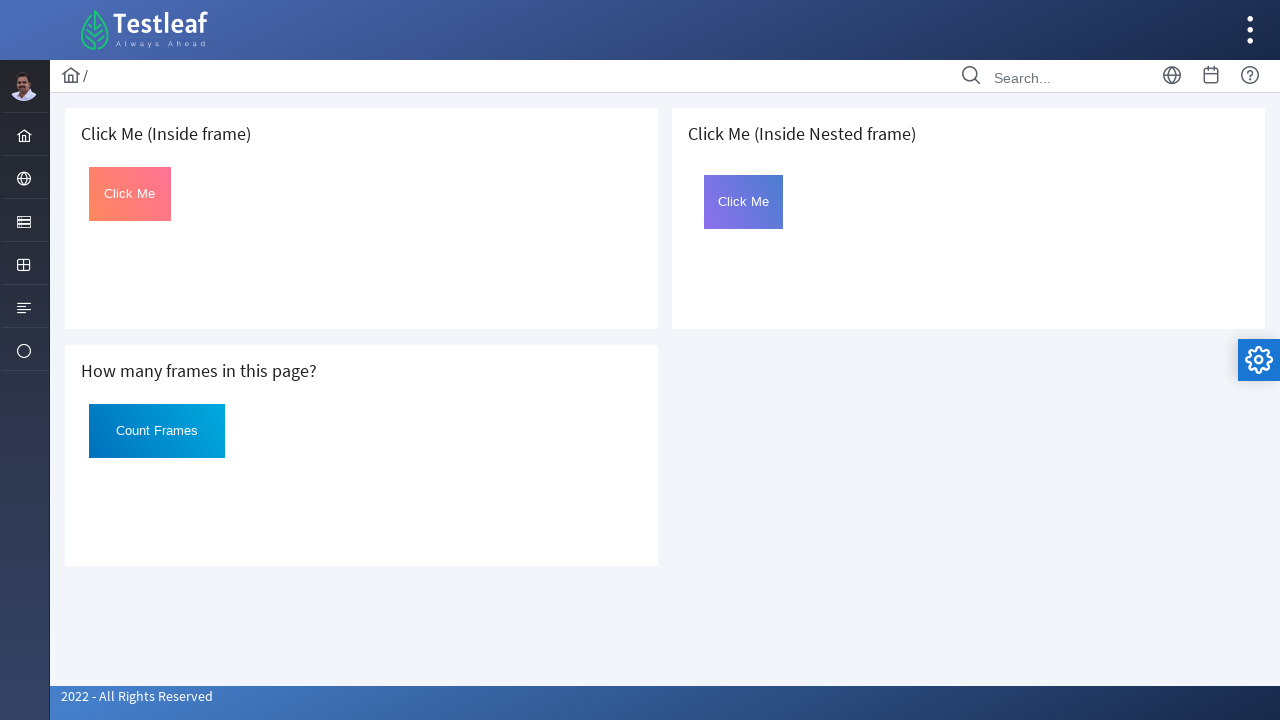

Attempted to fill text input in main content on input[type='text']
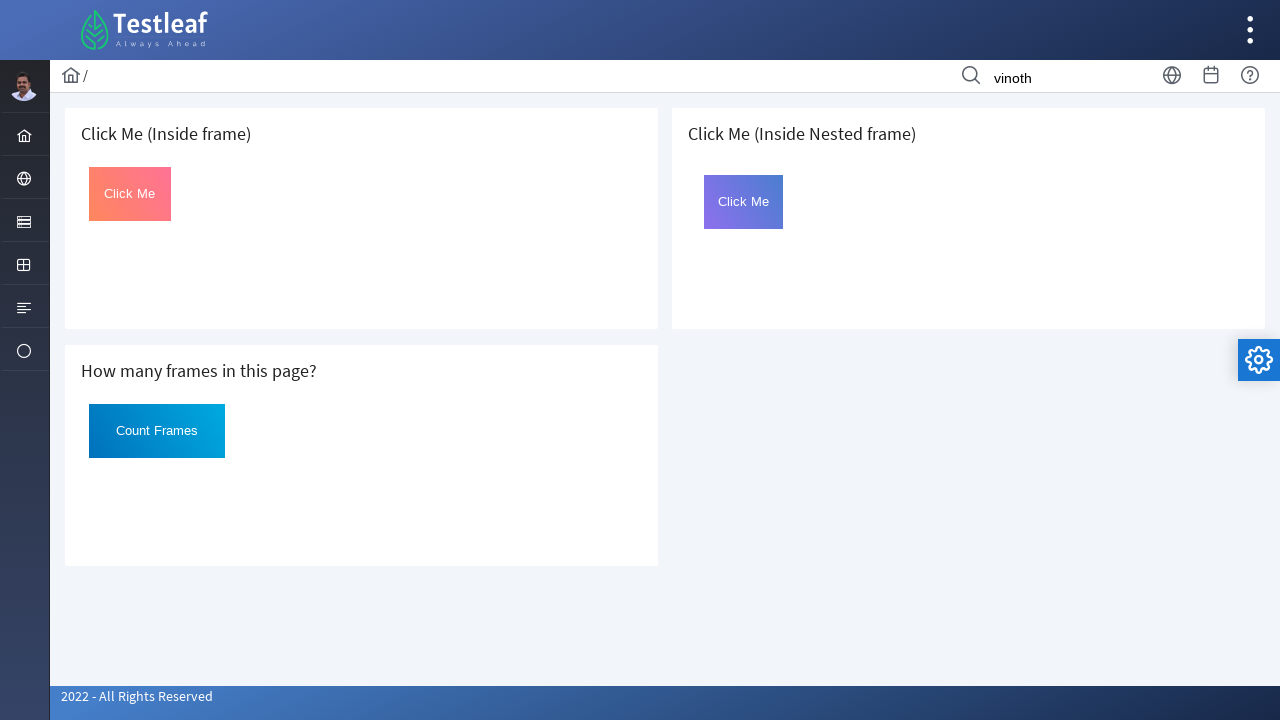

Located first frame with src='default.xhtml'
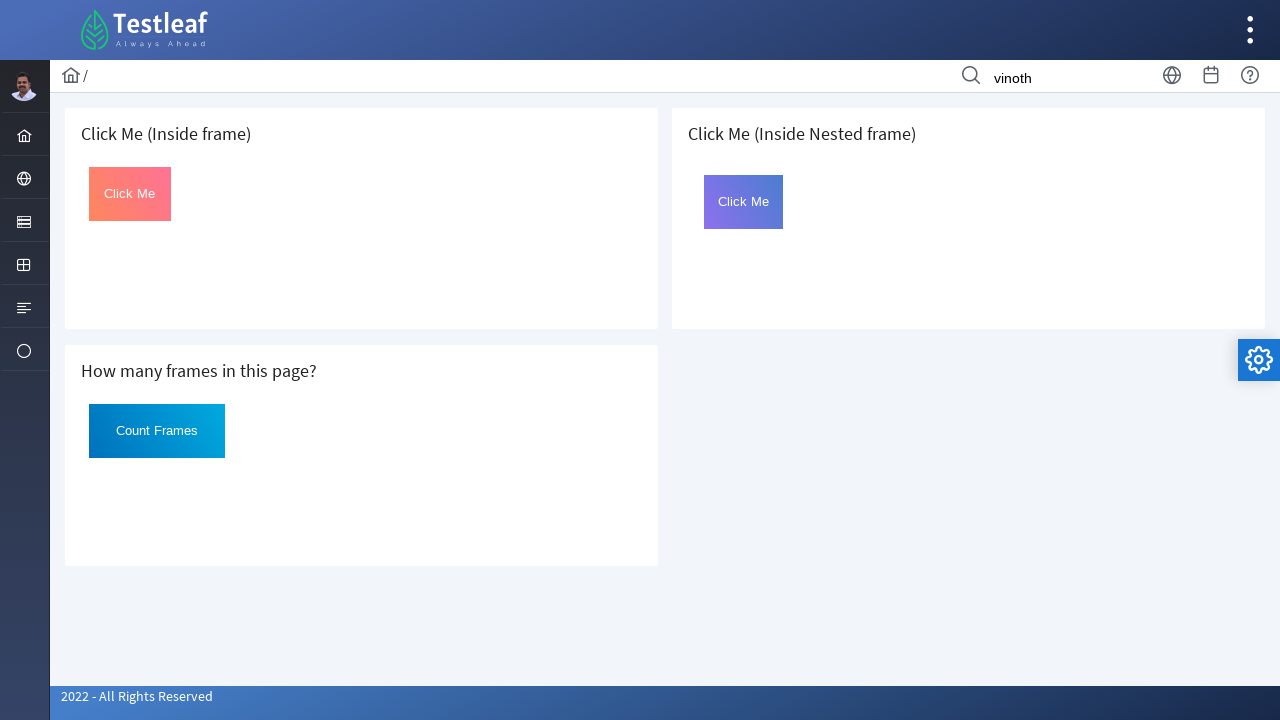

Clicked 'Click Me' button in first frame at (130, 194) on iframe[src='default.xhtml'] >> internal:control=enter-frame >> button:has-text('
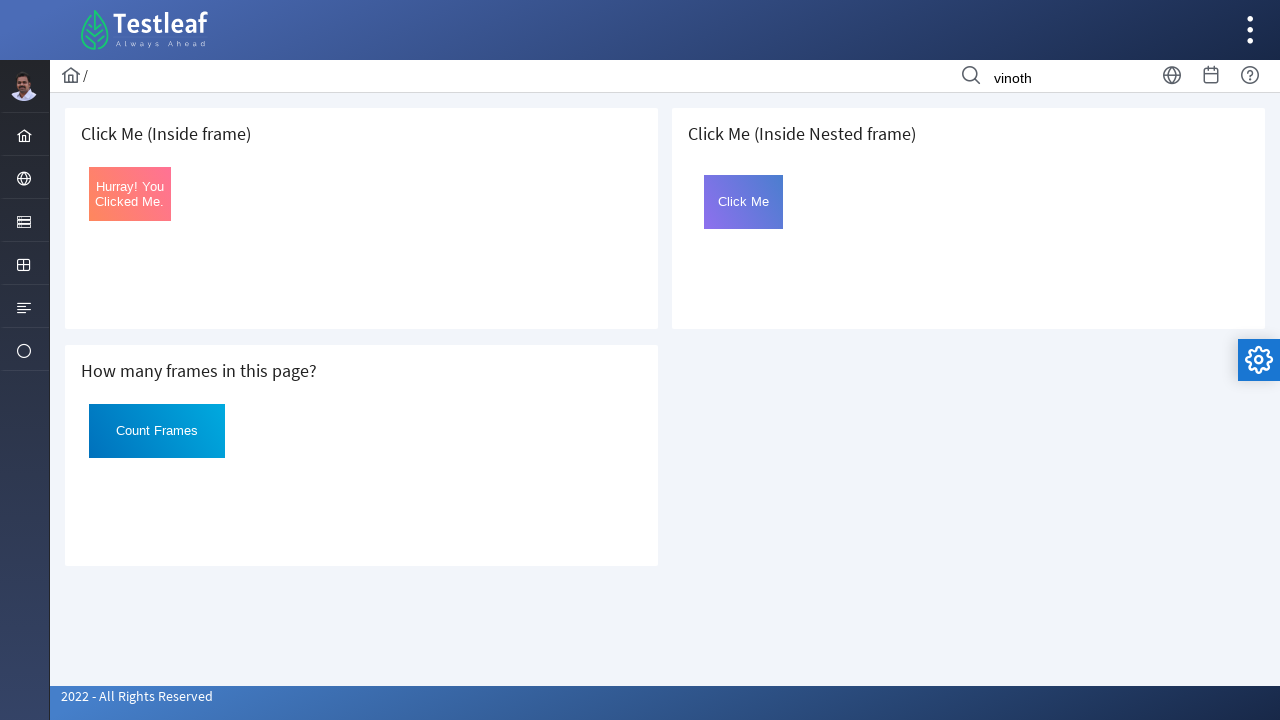

Located second frame with src='nested.xhtml'
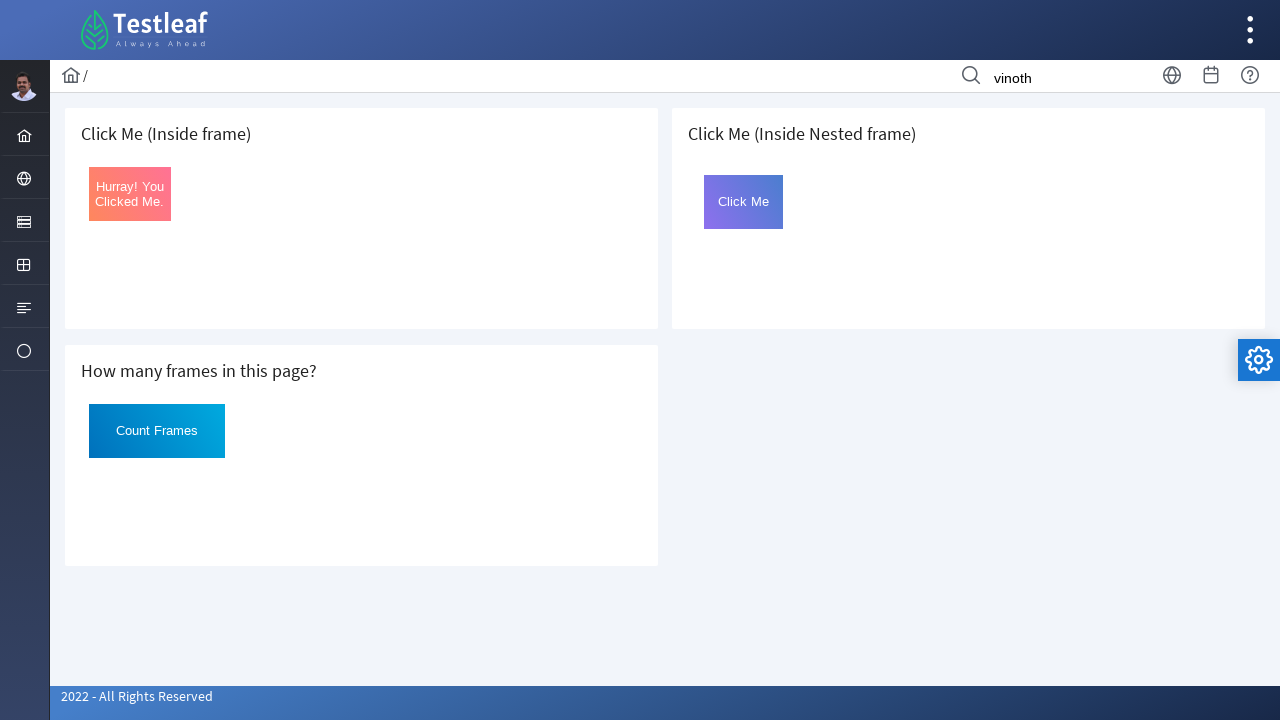

Retrieved text content from frame 2: 'Count Frames'
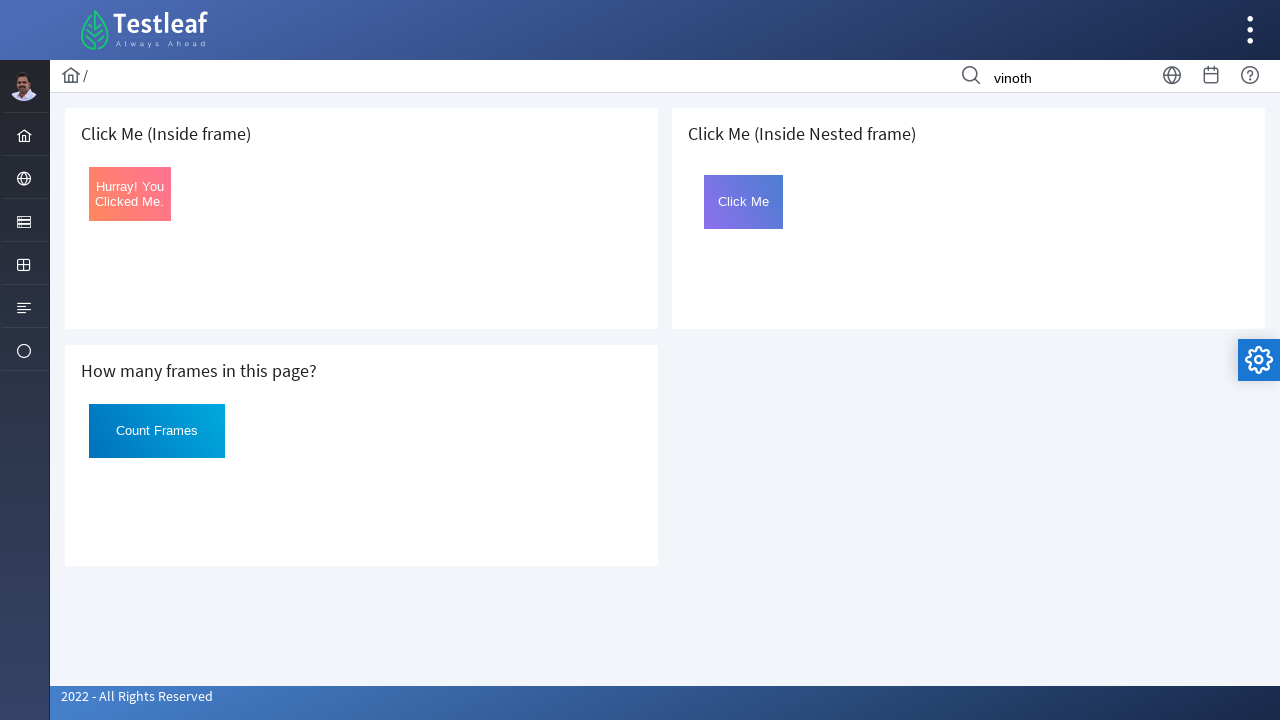

Located outer frame with src='page.xhtml'
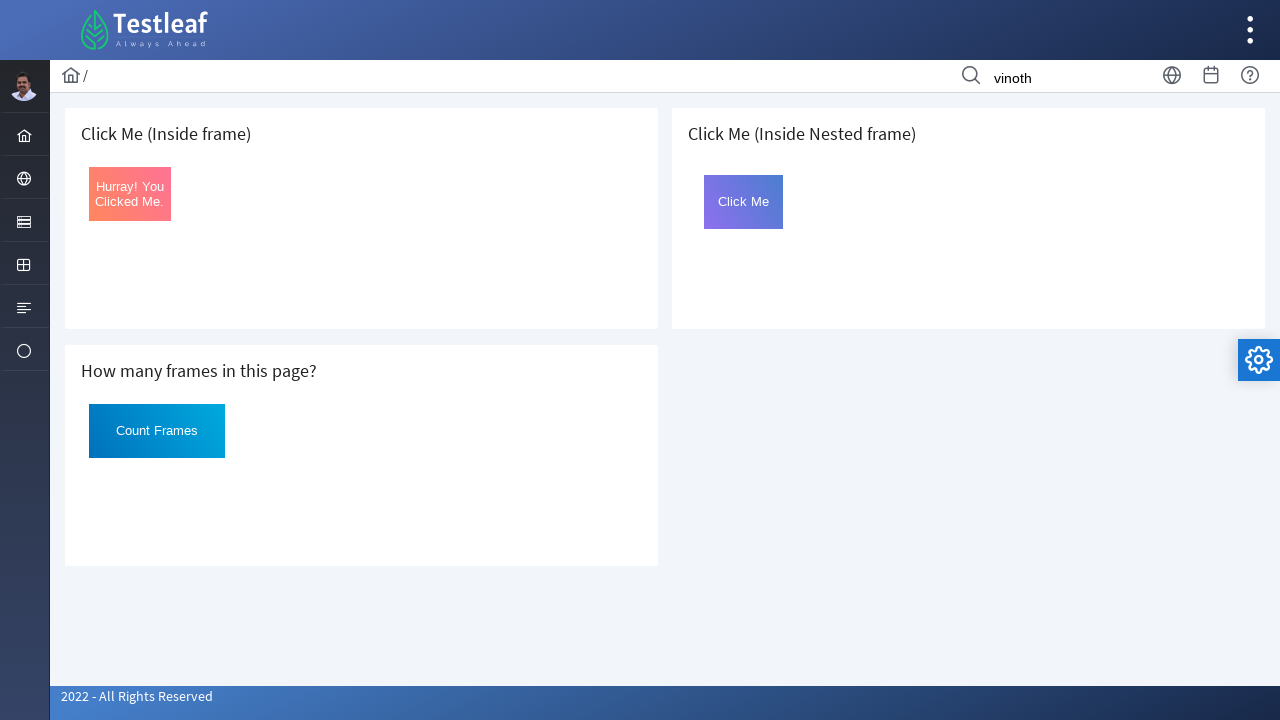

Located nested inner frame with name='frame2' inside outer frame
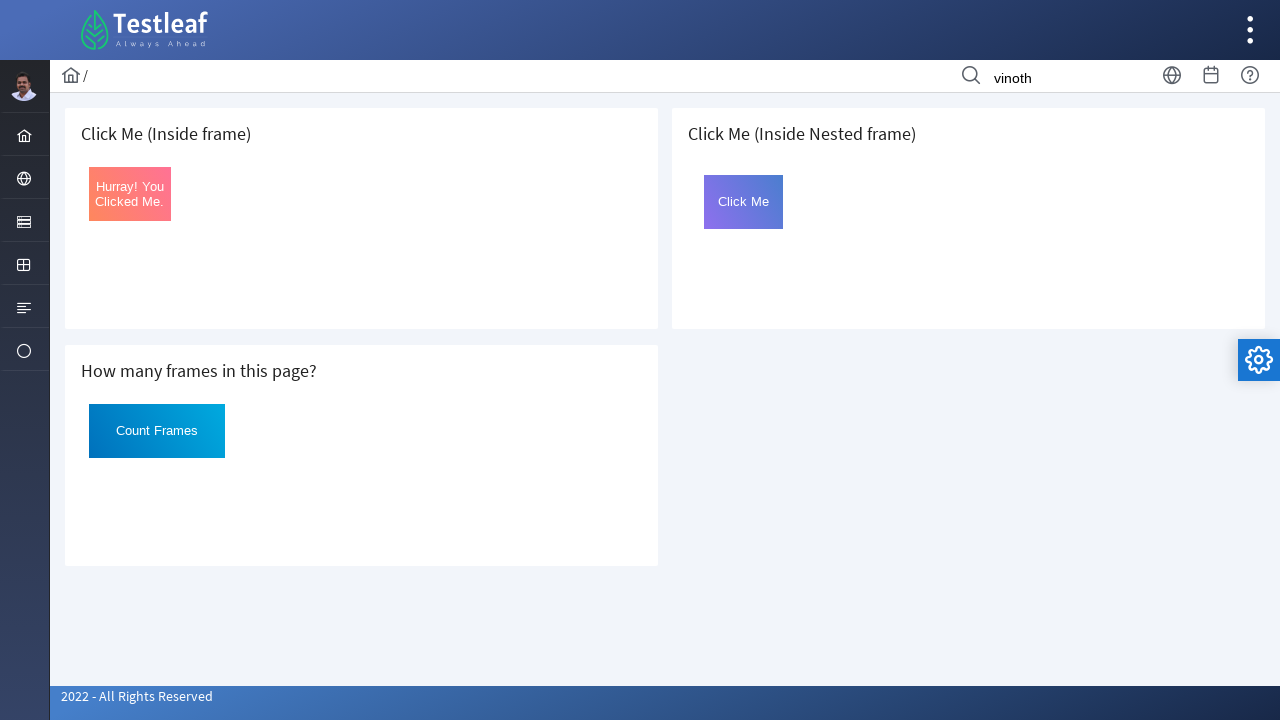

Clicked element with id='Click' in nested inner frame at (744, 202) on iframe[src='page.xhtml'] >> internal:control=enter-frame >> iframe[name='frame2'
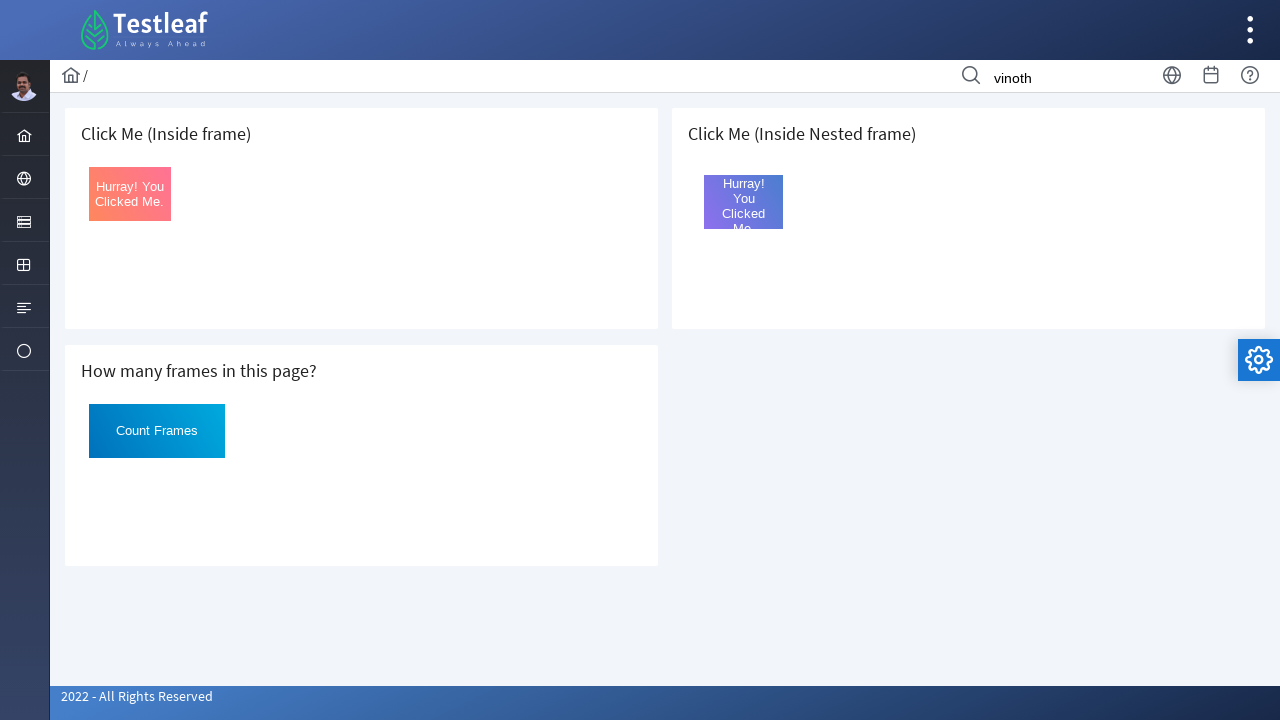

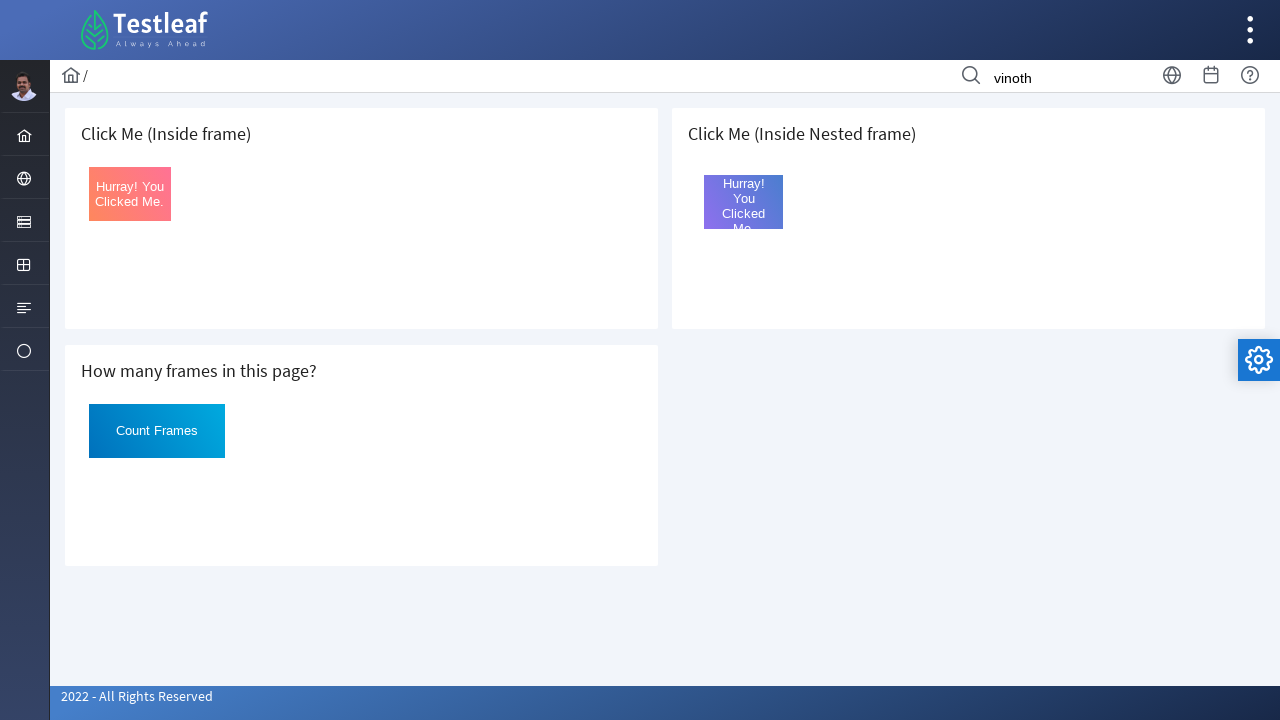